Clicks on the first link in the content list (A/B Testing) and verifies navigation to the correct URL

Starting URL: https://the-internet.herokuapp.com/

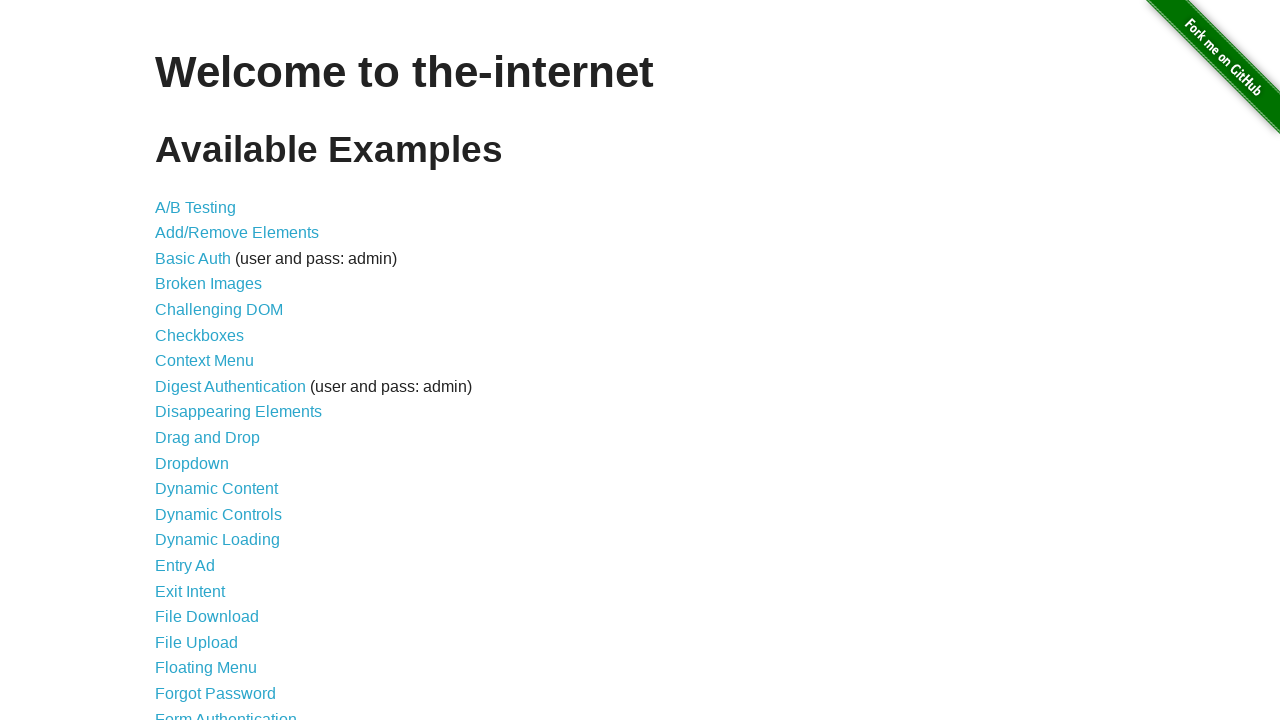

Clicked on the first link (A/B Testing) in the content list at (196, 207) on #content > ul > li:nth-child(1) > a
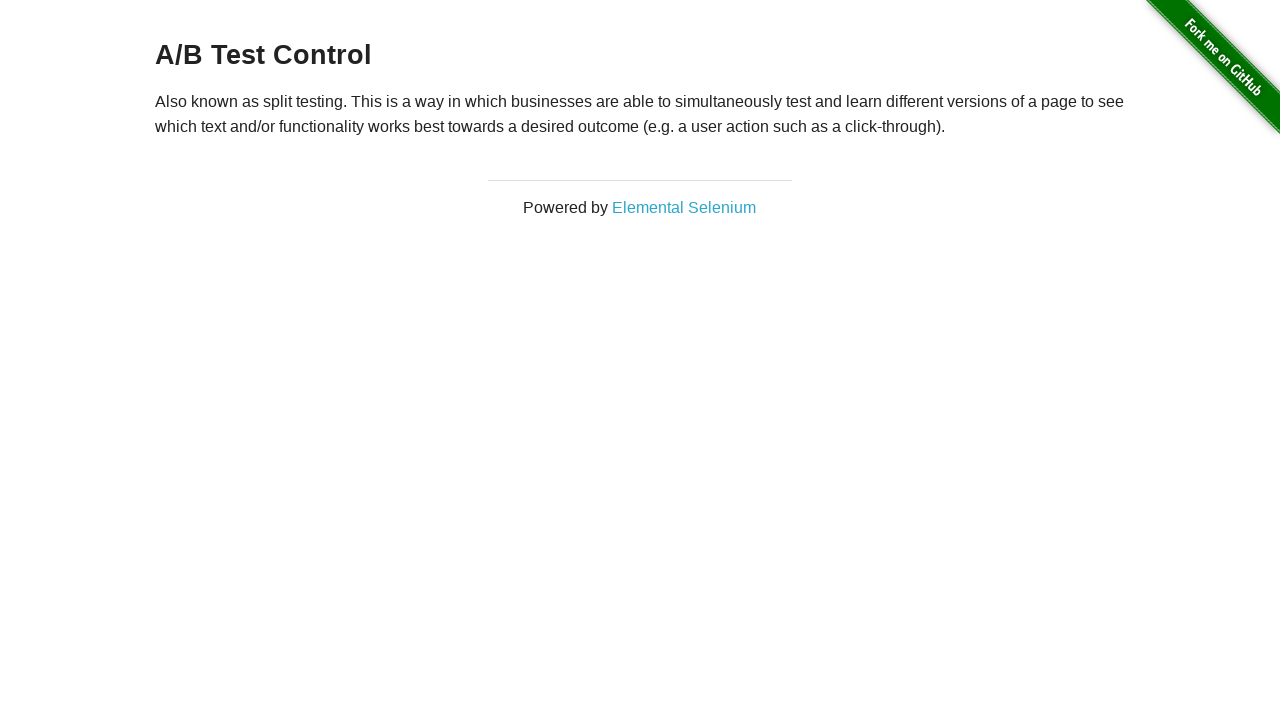

Verified navigation to A/B Testing page at https://the-internet.herokuapp.com/abtest
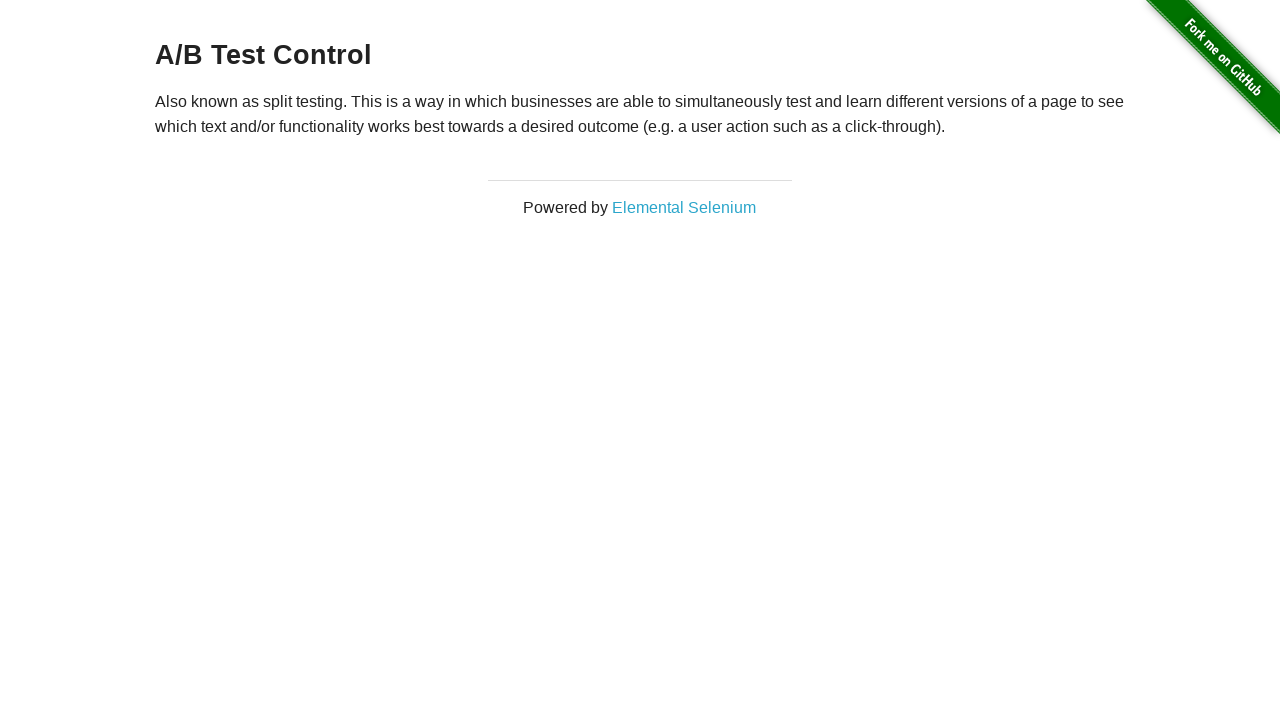

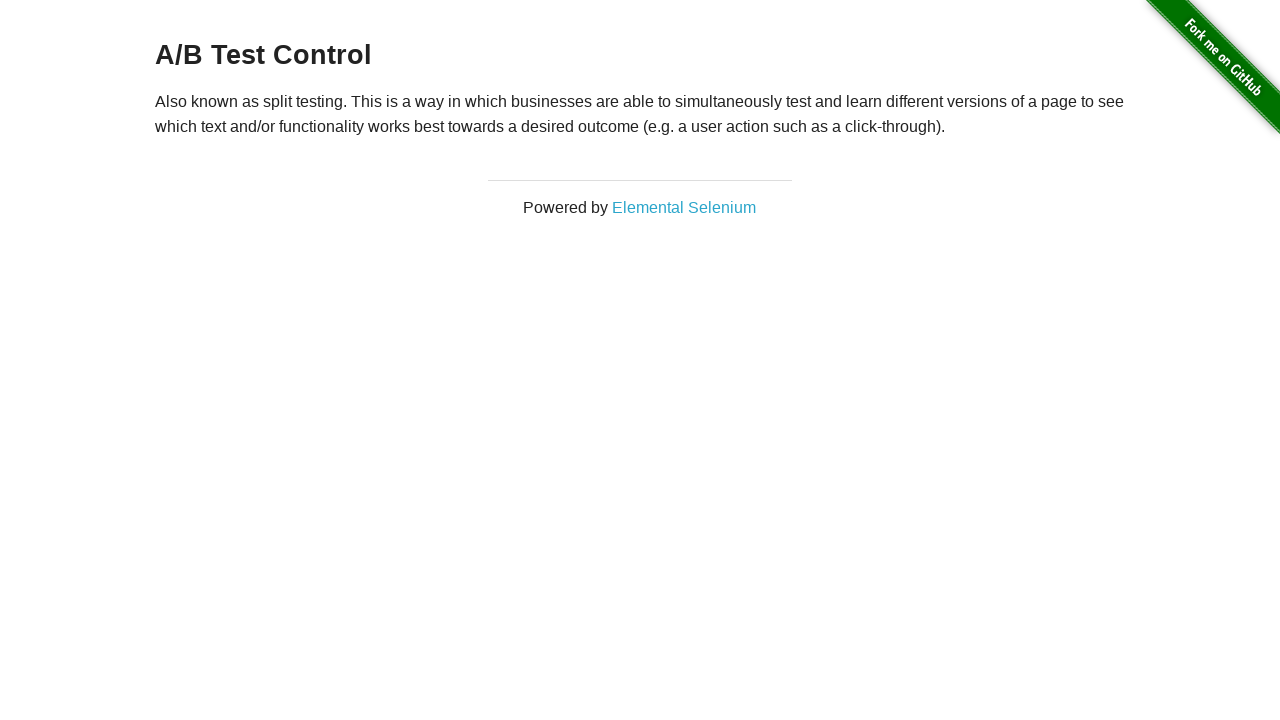